Verifies the element with class 'unbelievable' does not contain incorrect text values

Starting URL: https://kristinek.github.io/site/examples/locators

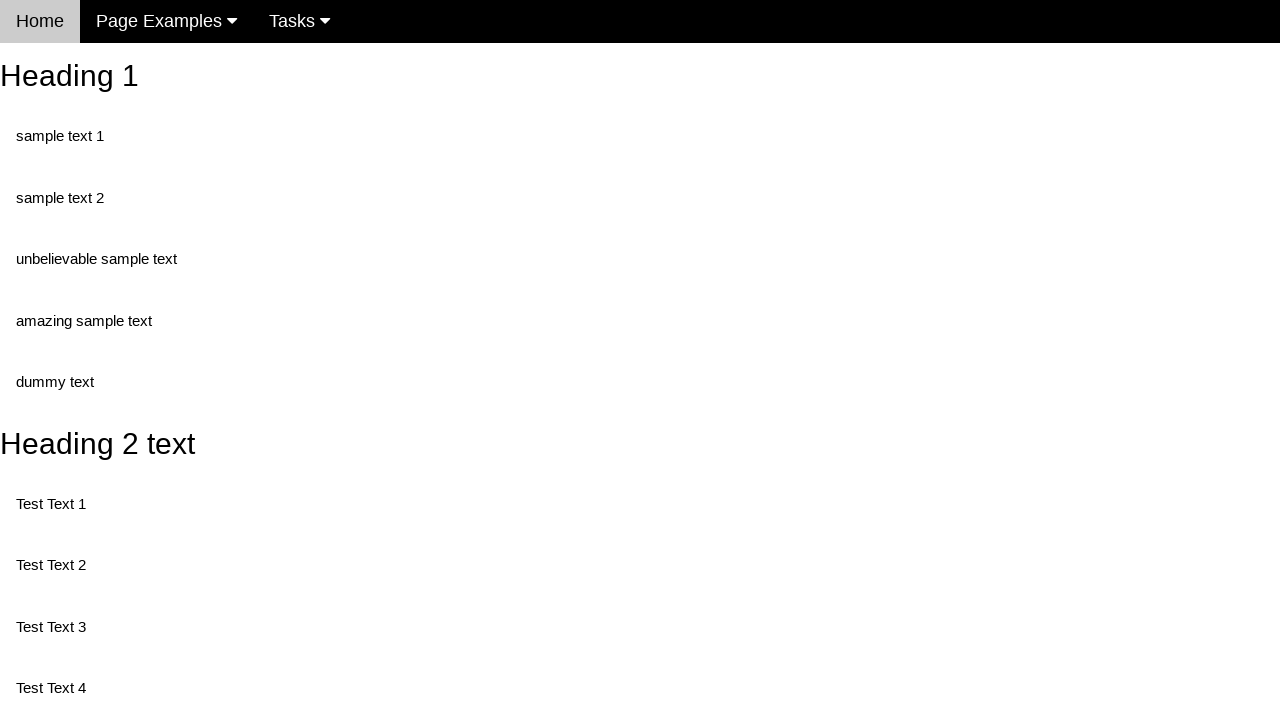

Navigated to locators example page
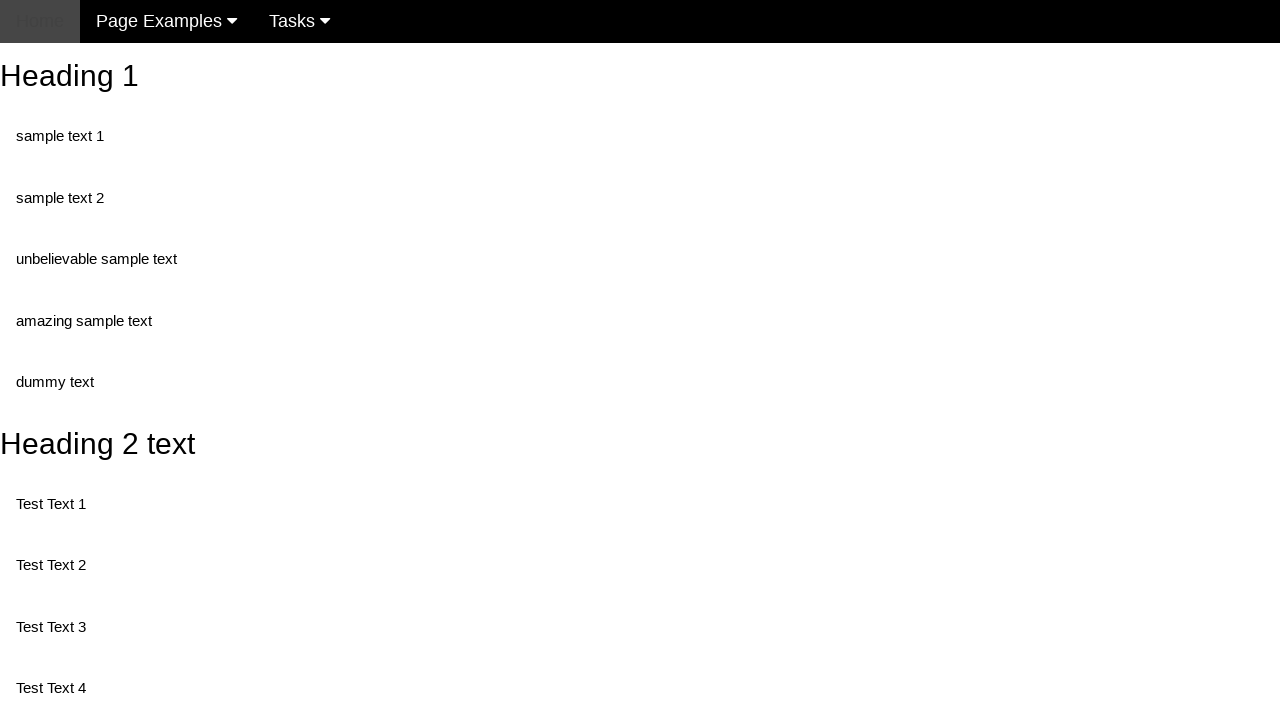

Retrieved text content from element with class 'unbelievable'
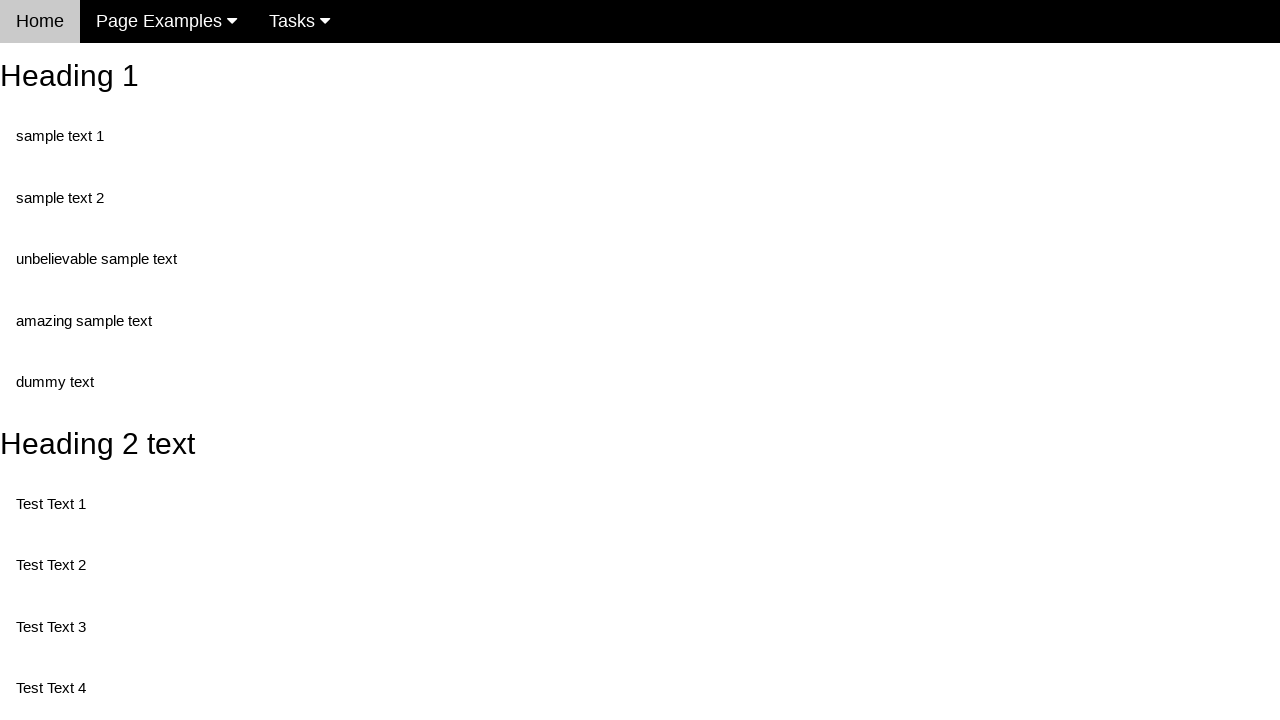

Asserted element text does not equal 'wrong text'
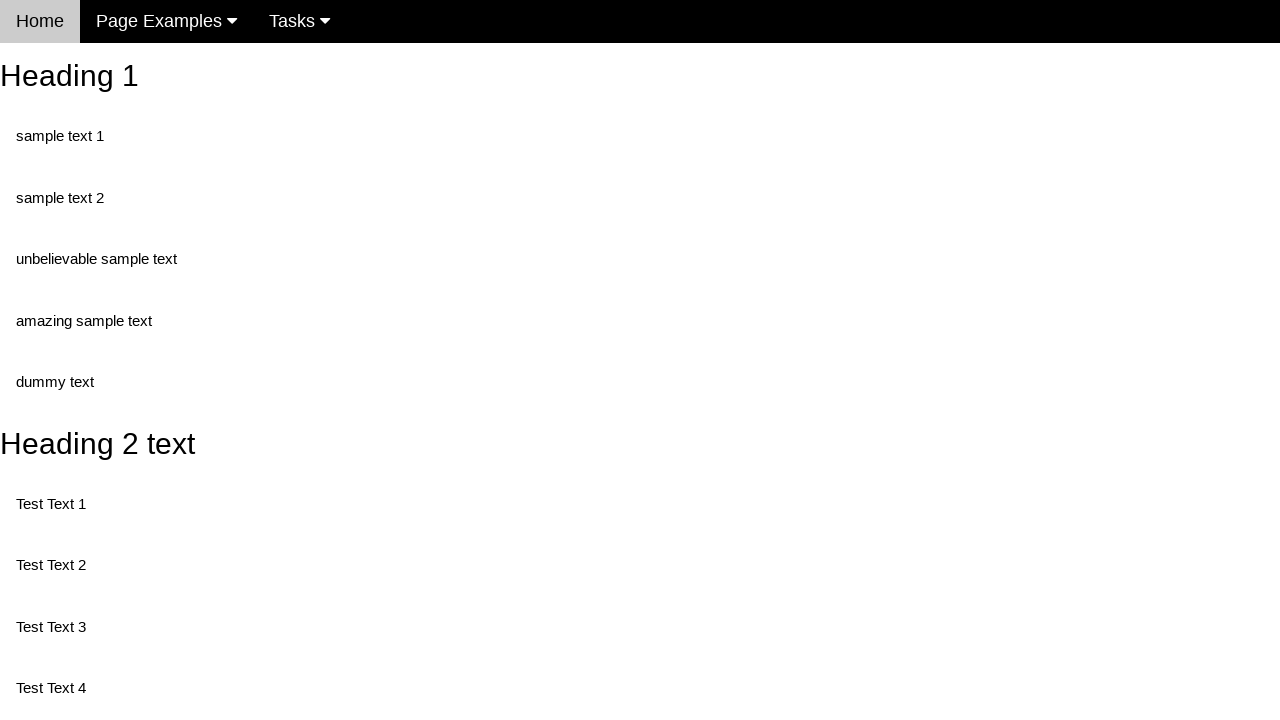

Asserted element text does not contain 'wrong text'
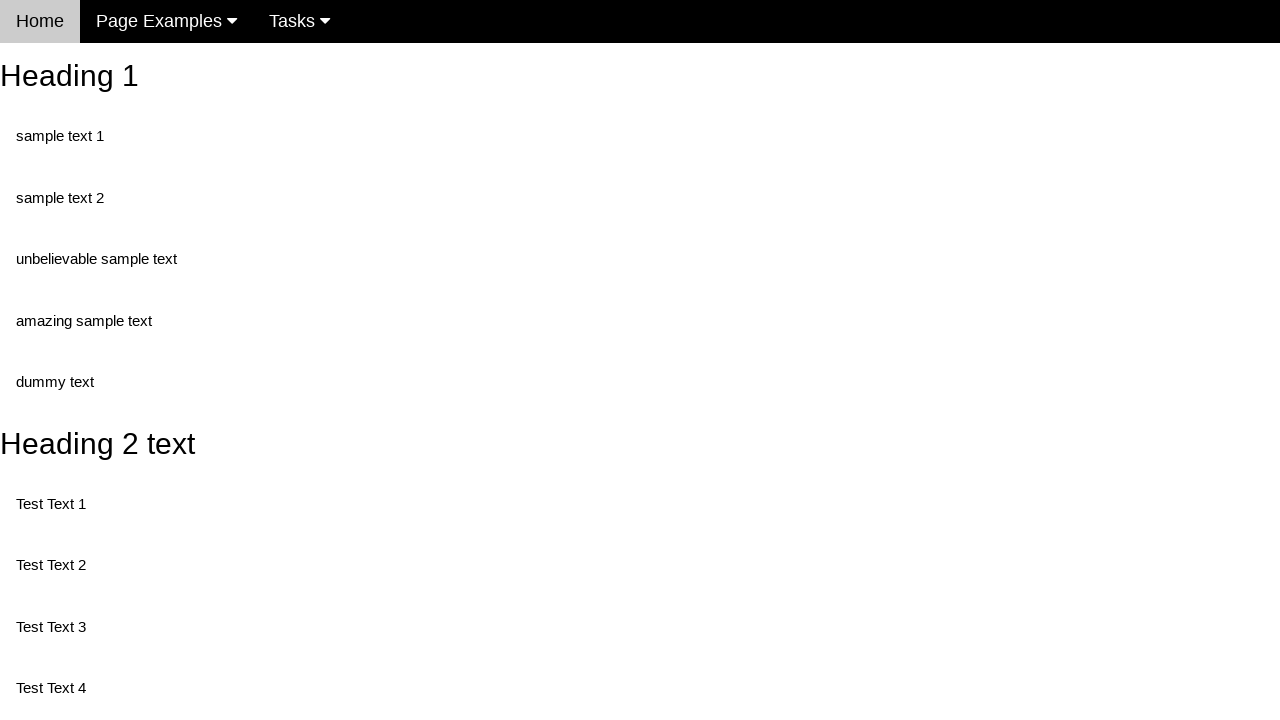

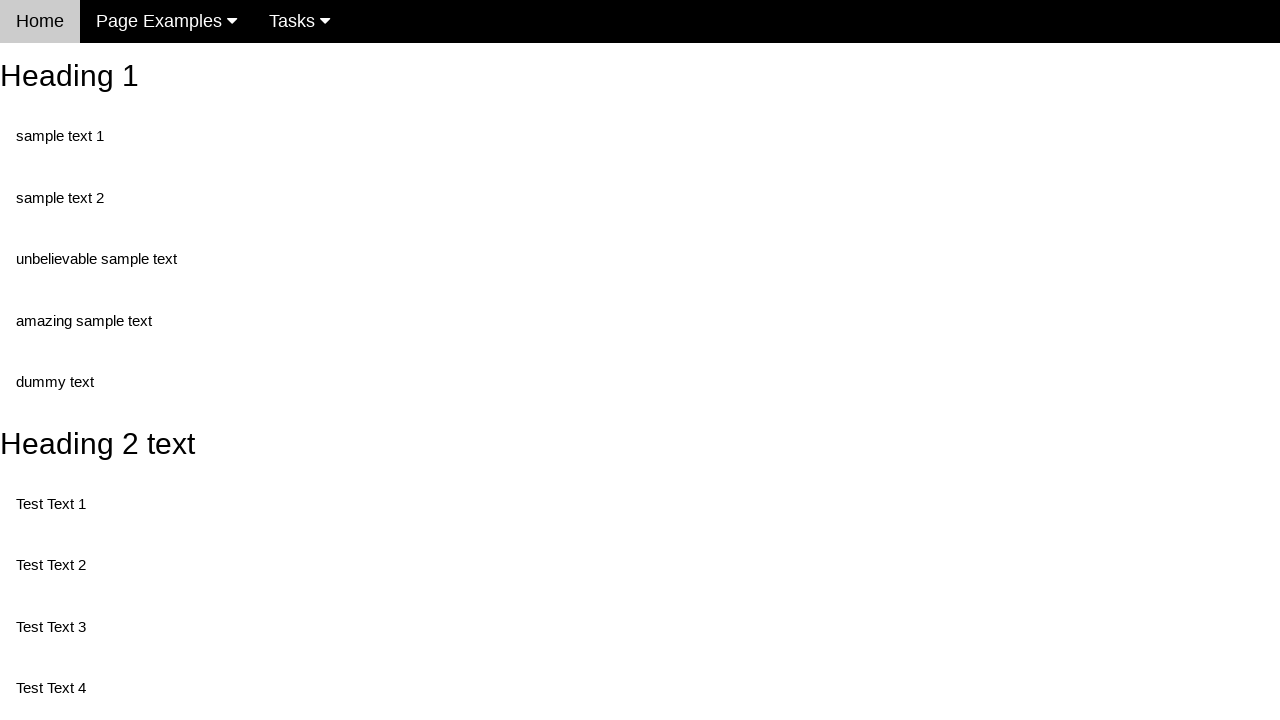